Tests form submission without last name field to verify validation behavior.

Starting URL: https://demoqa.com/automation-practice-form

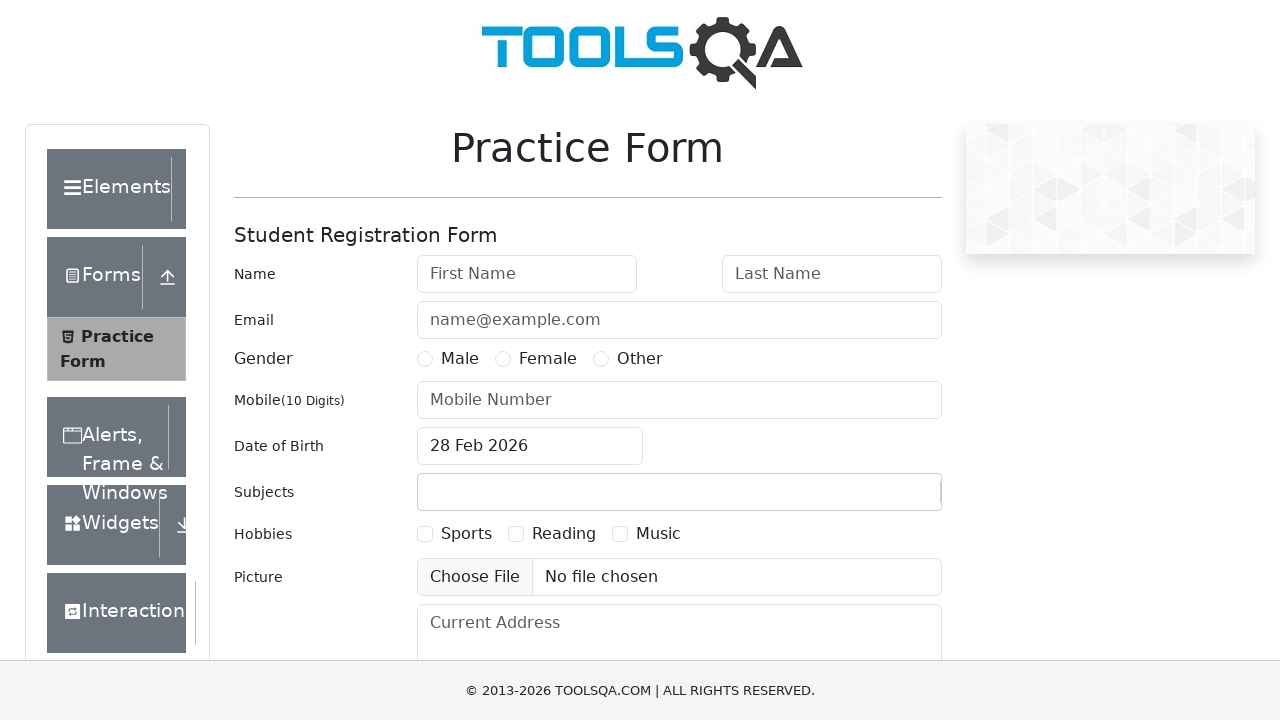

Filled first name field with 'Iftekhar' on #firstName
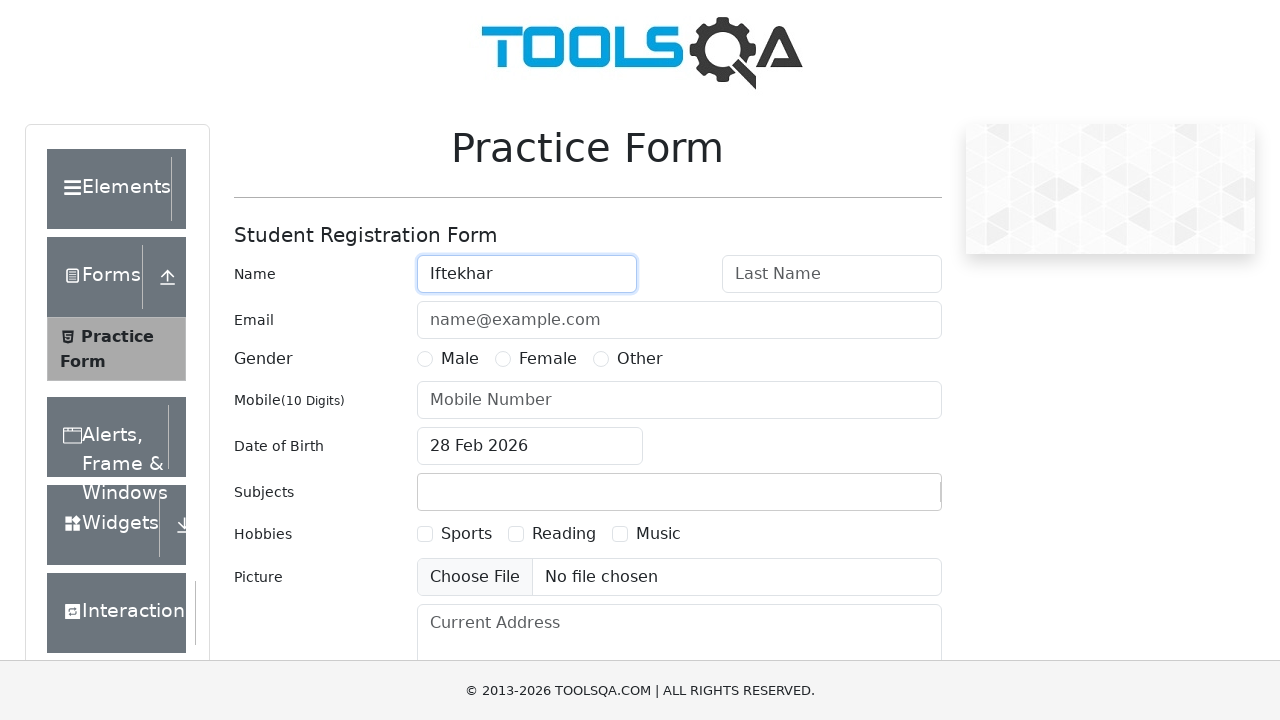

Filled email field with 'iftekharhasan@gmail.com' on #userEmail
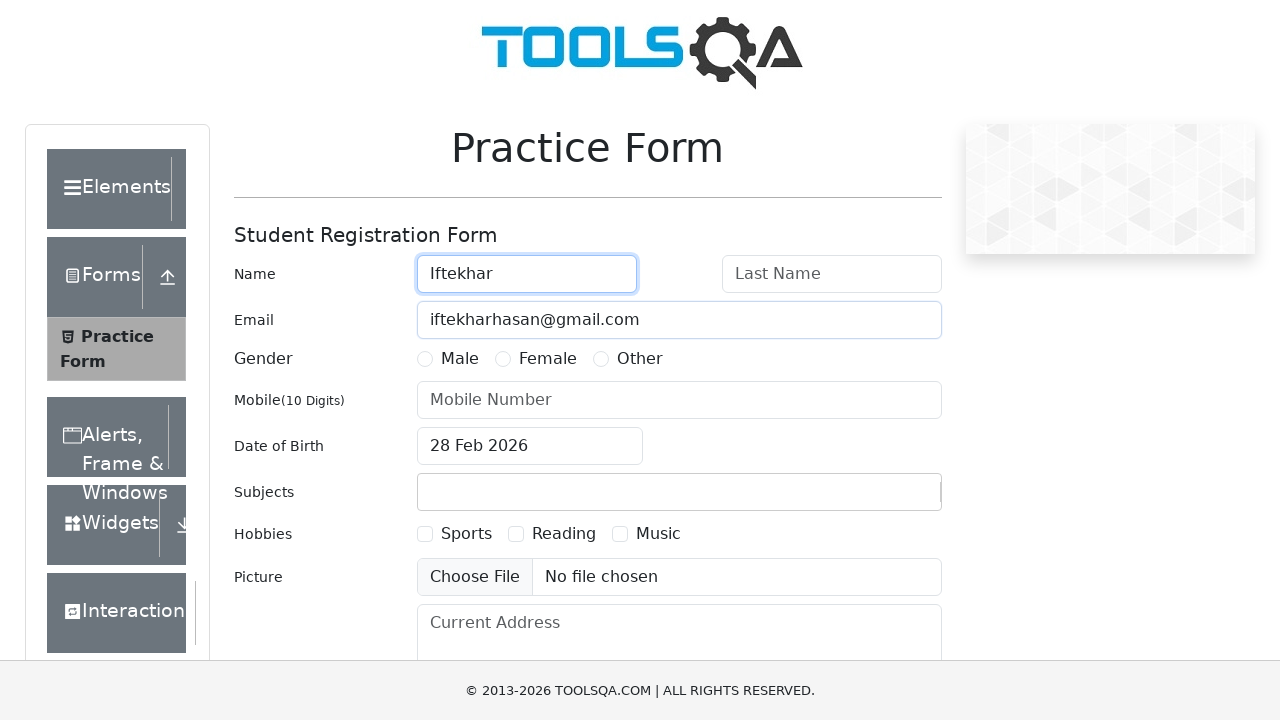

Selected Male gender radio button at (460, 359) on label[for='gender-radio-1']
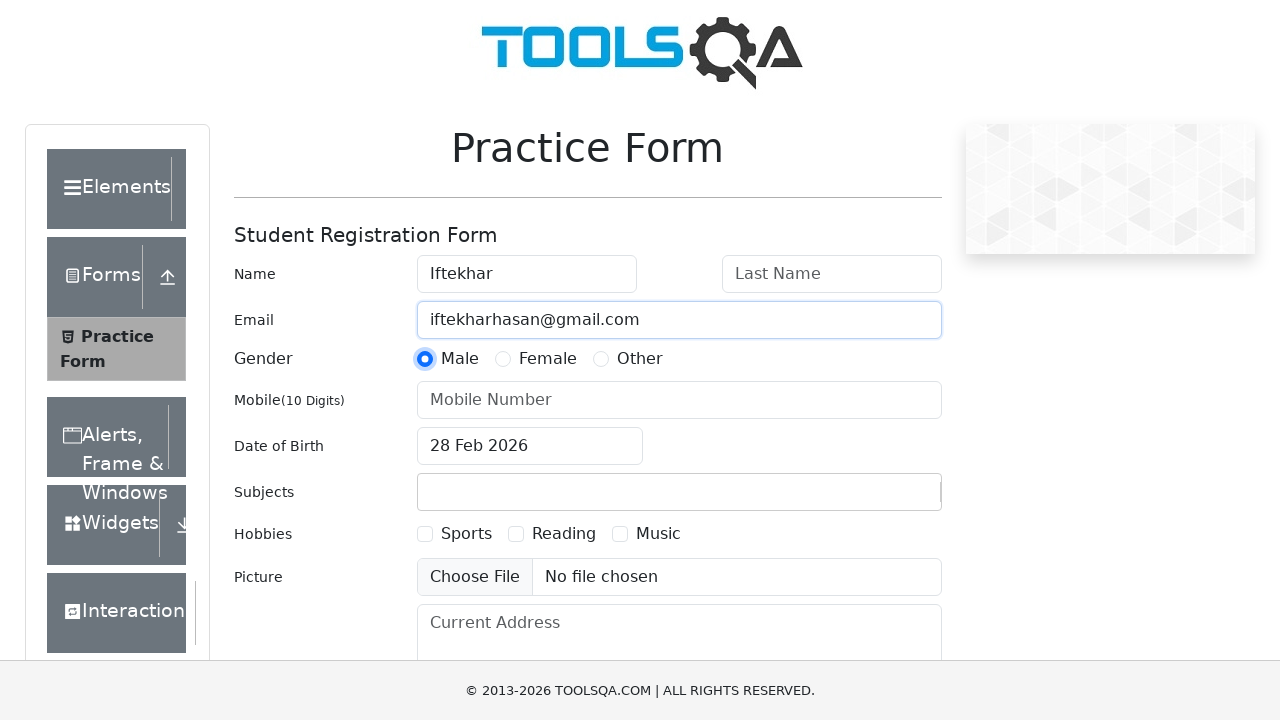

Filled mobile number field with '1812794985' on #userNumber
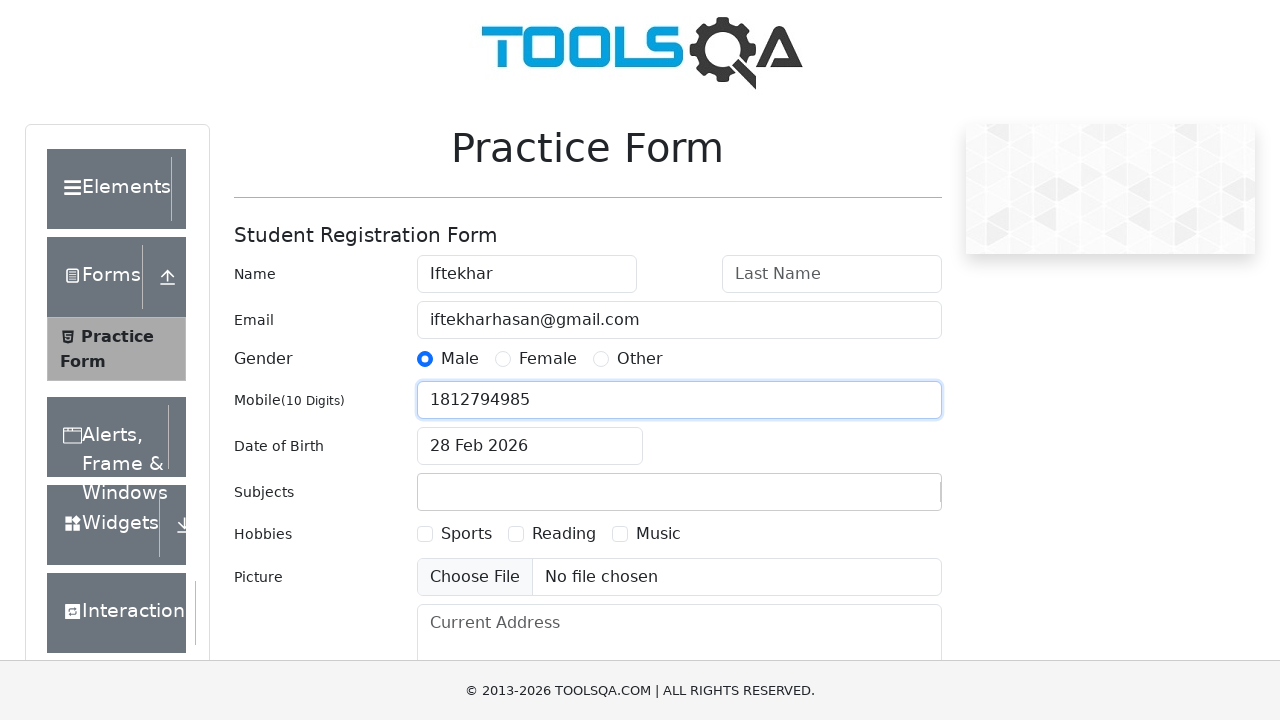

Clicked date of birth input field at (530, 446) on #dateOfBirthInput
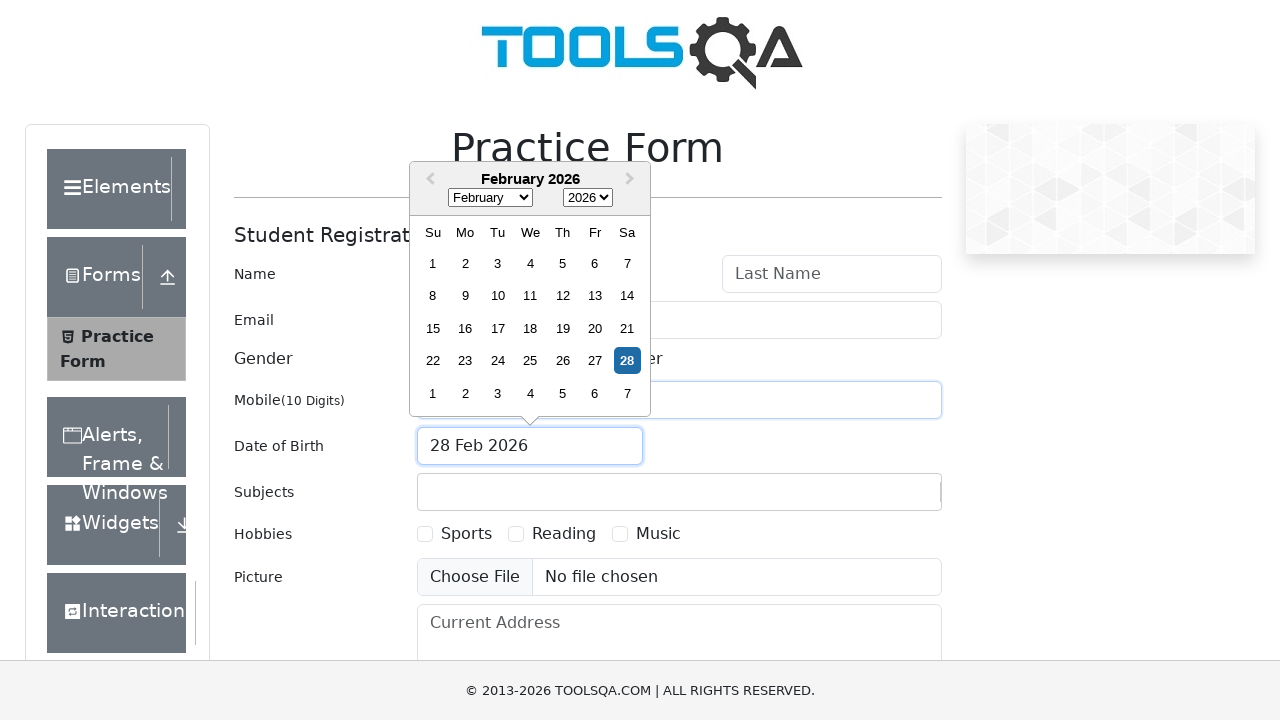

Selected all text in date field
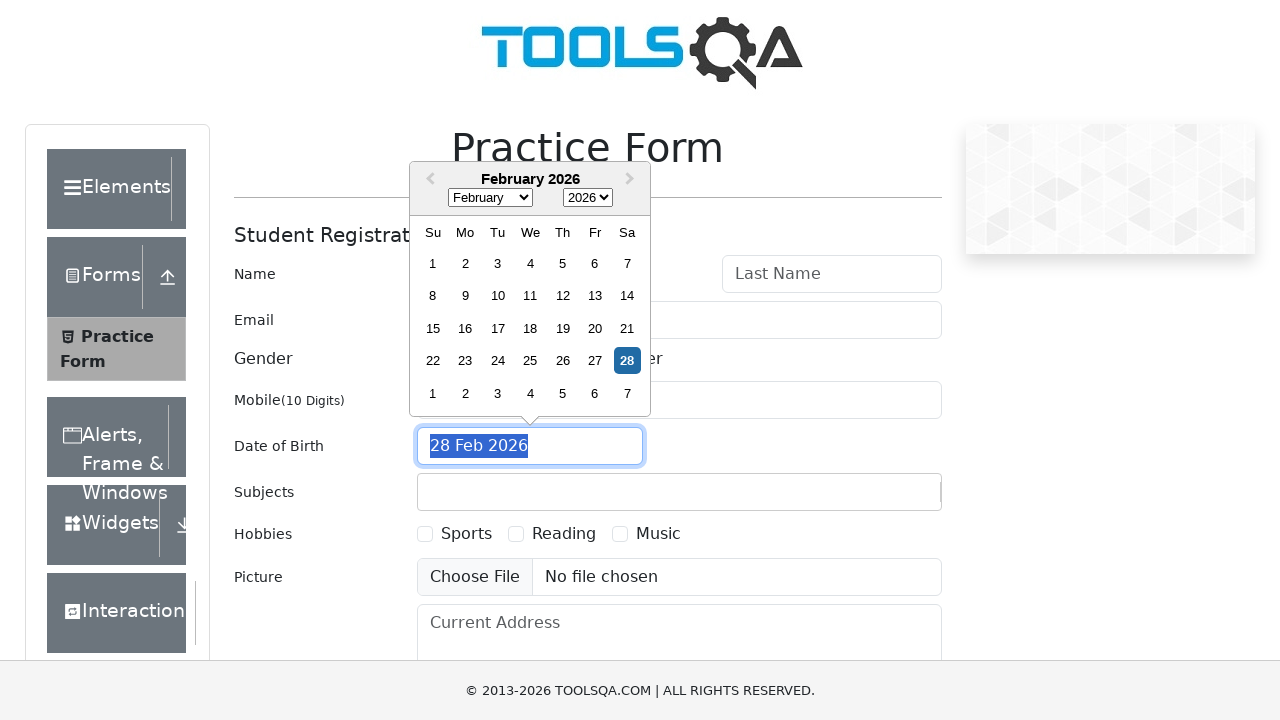

Typed date '28 Jun 1997' in date field
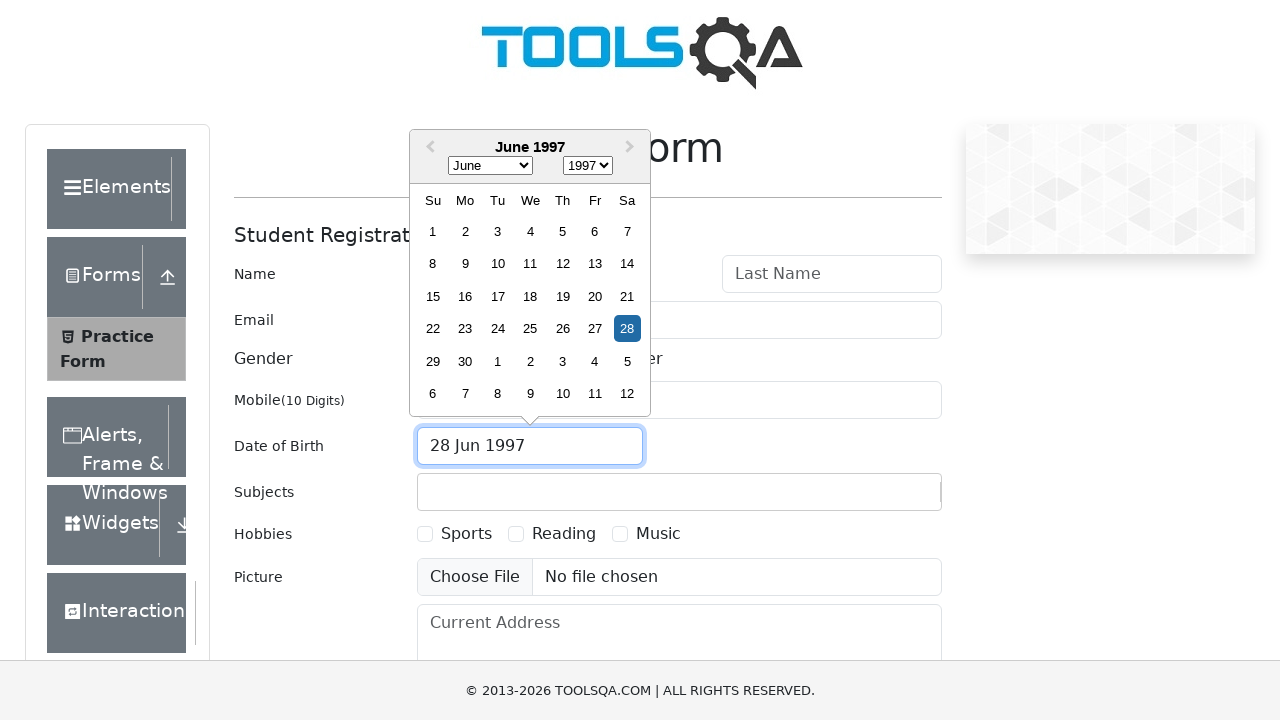

Pressed Enter to confirm date selection
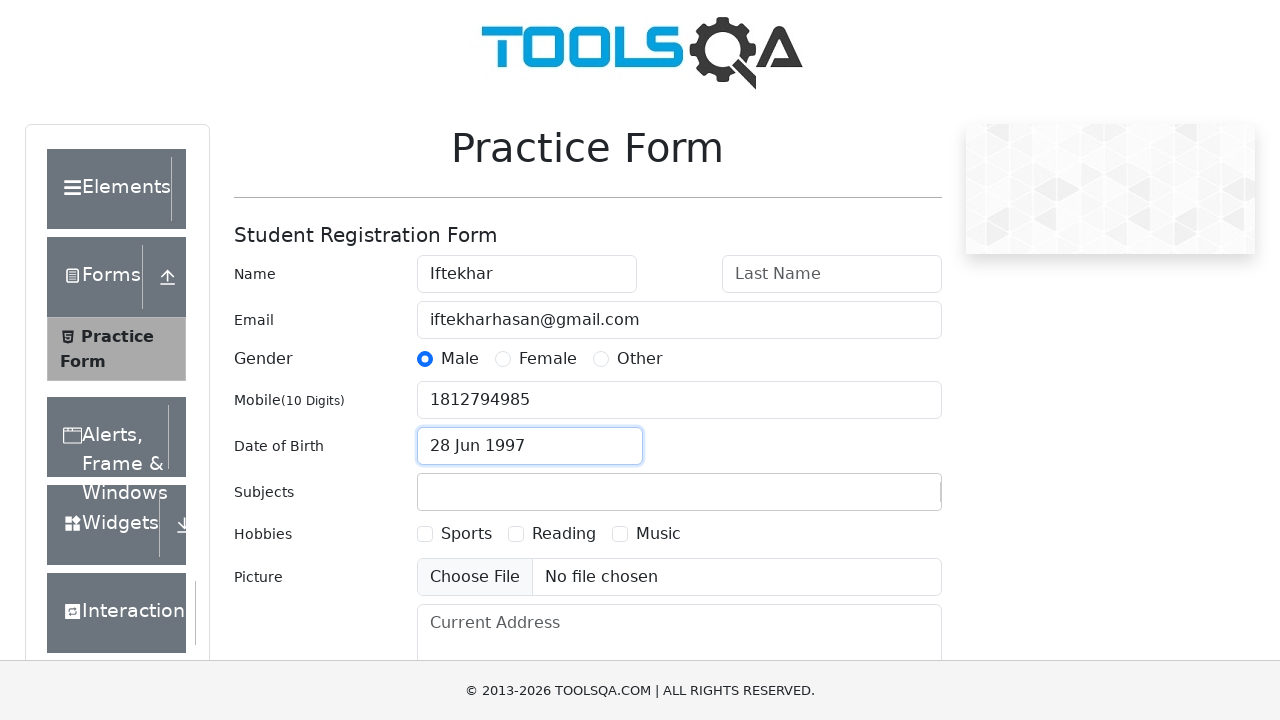

Typed 'English' in subjects input field on #subjectsInput
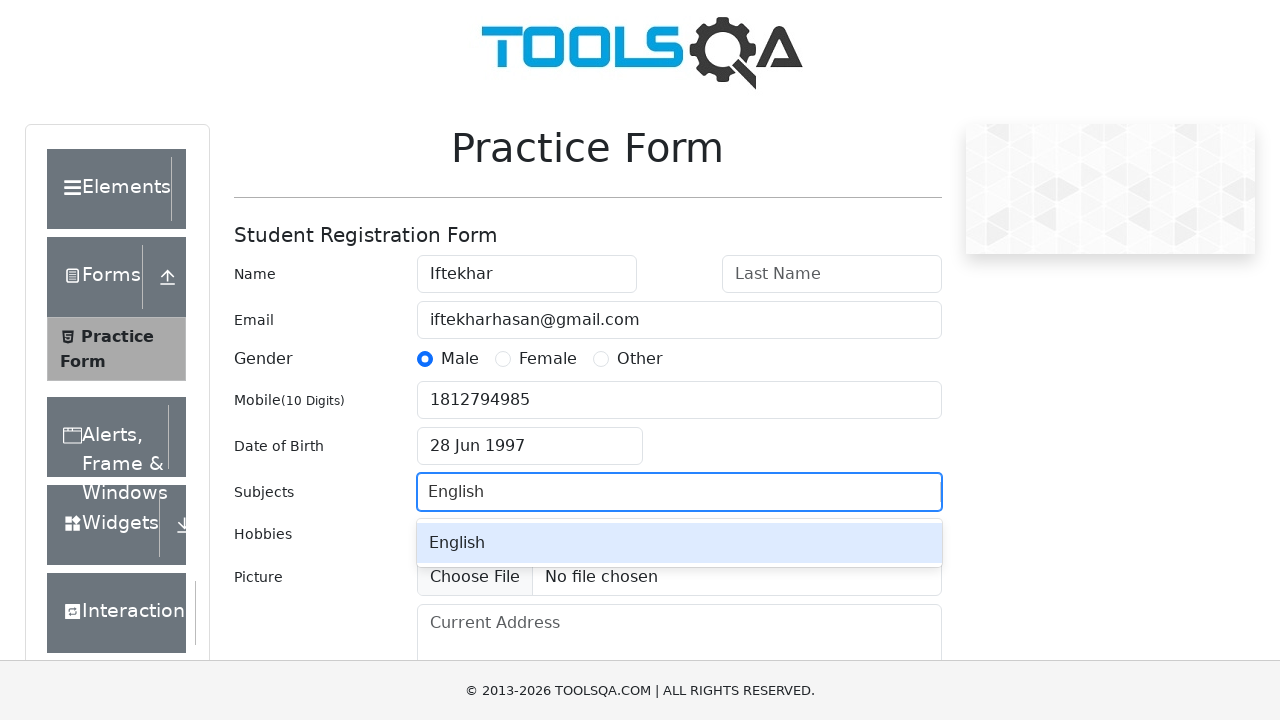

Pressed Enter to select English subject
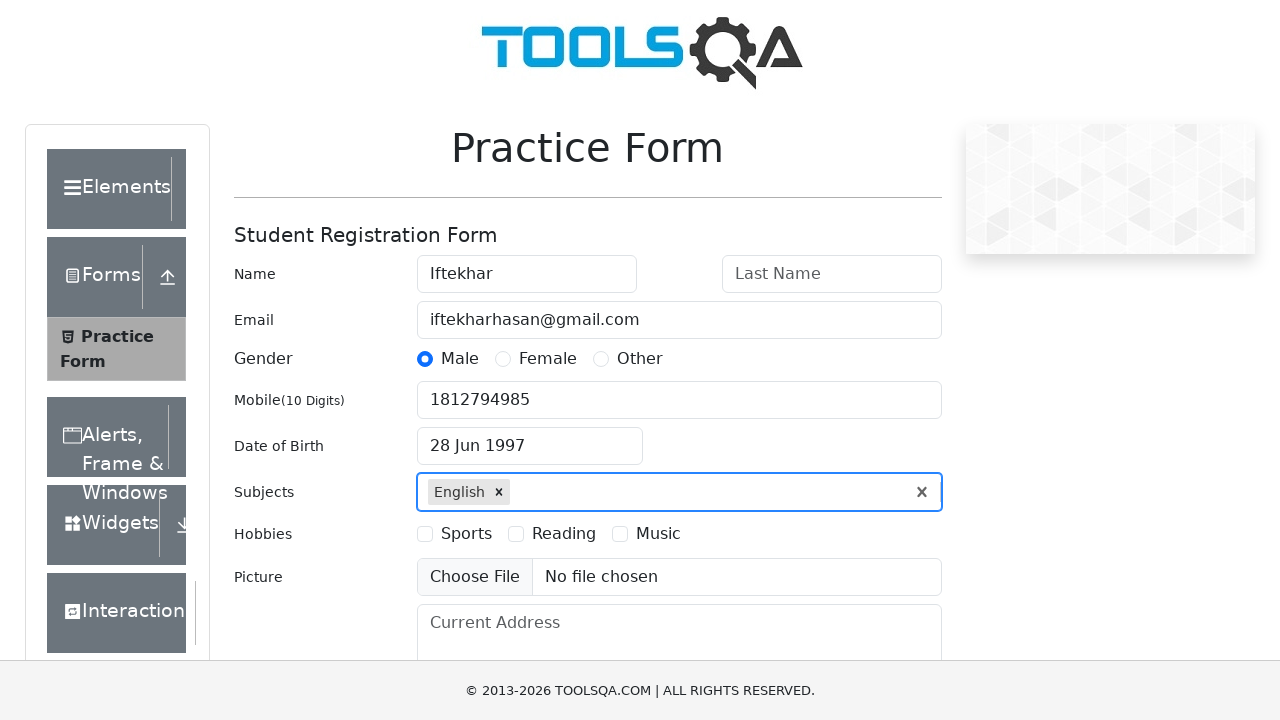

Typed 'Maths' in subjects input field on #subjectsInput
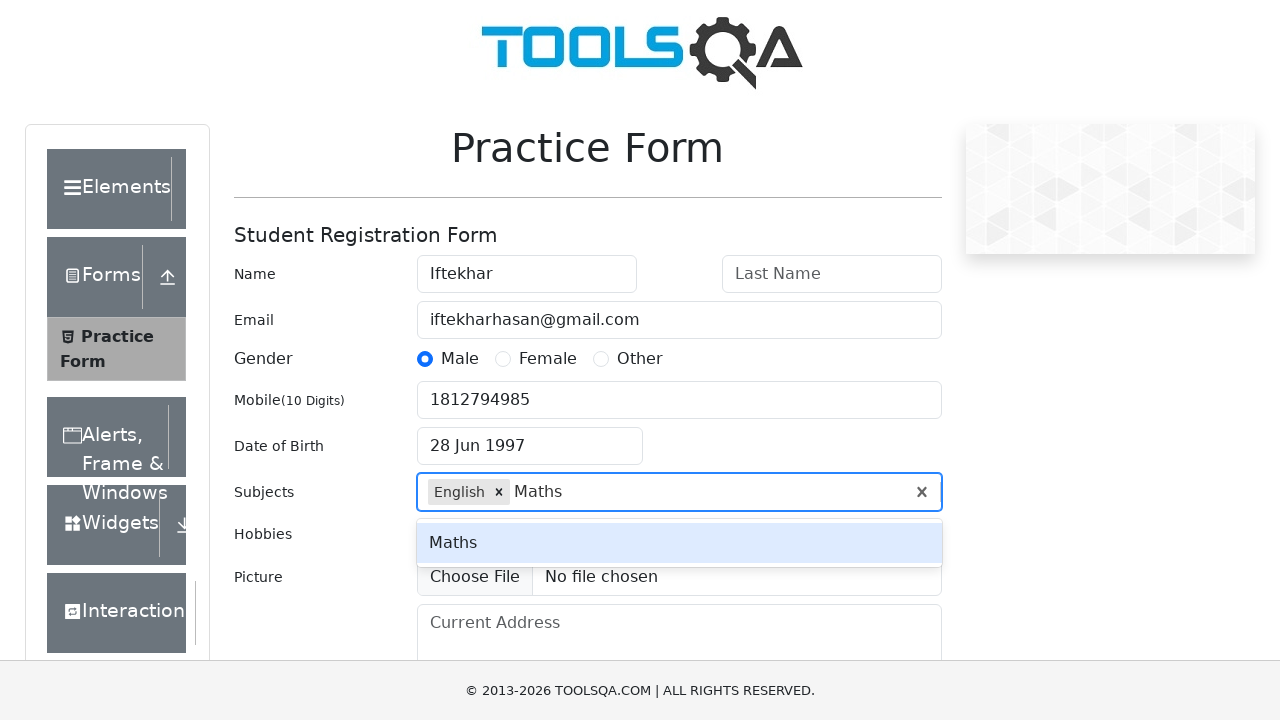

Pressed Enter to select Maths subject
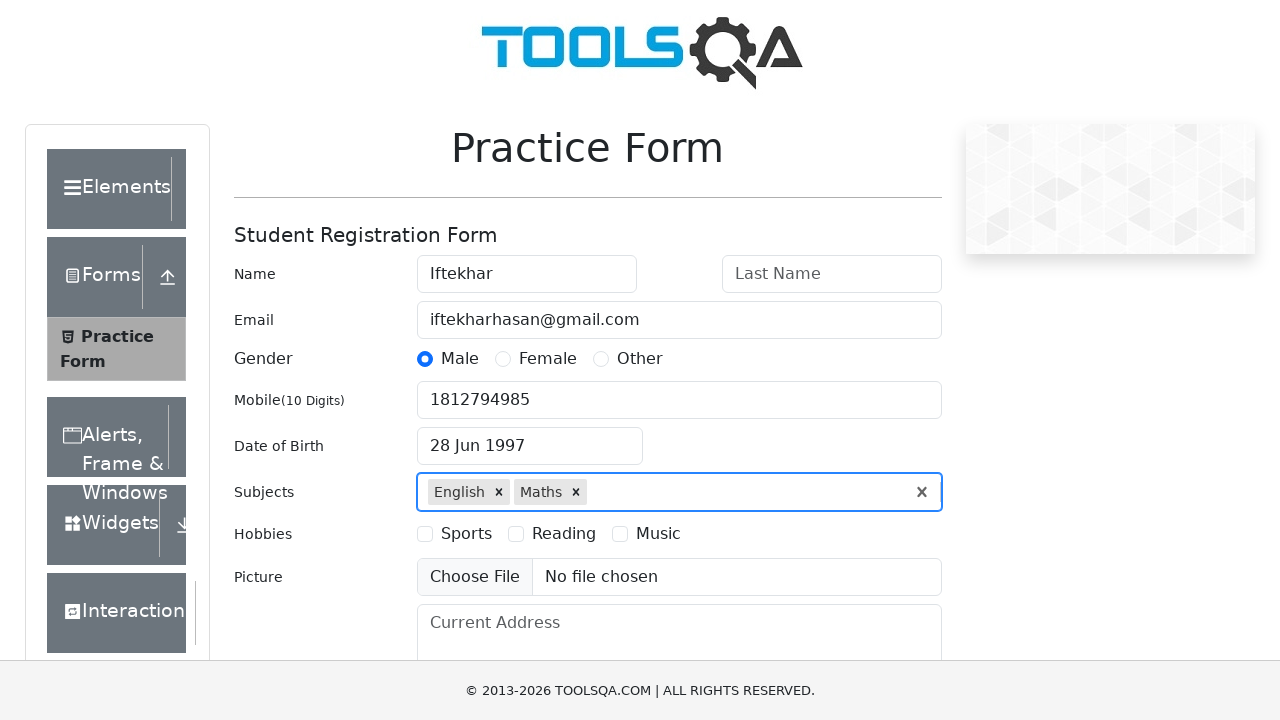

Selected first hobby checkbox at (466, 534) on label[for='hobbies-checkbox-1']
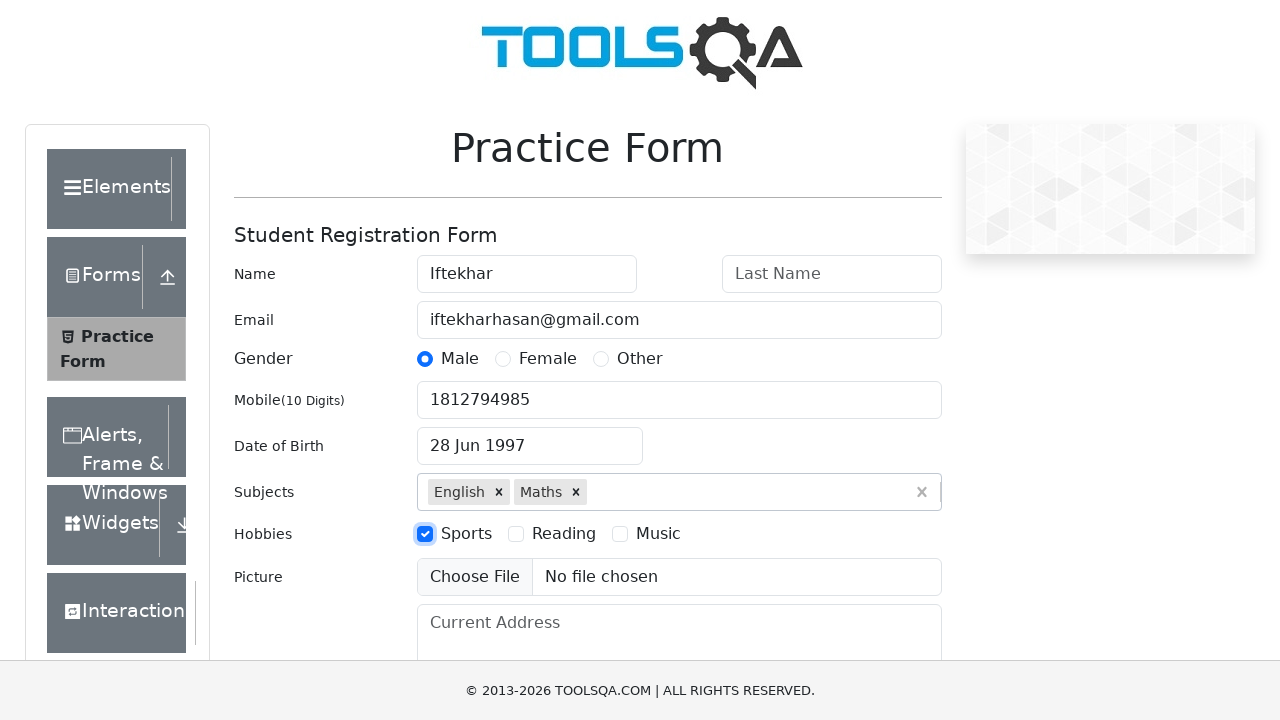

Selected third hobby checkbox at (658, 534) on label[for='hobbies-checkbox-3']
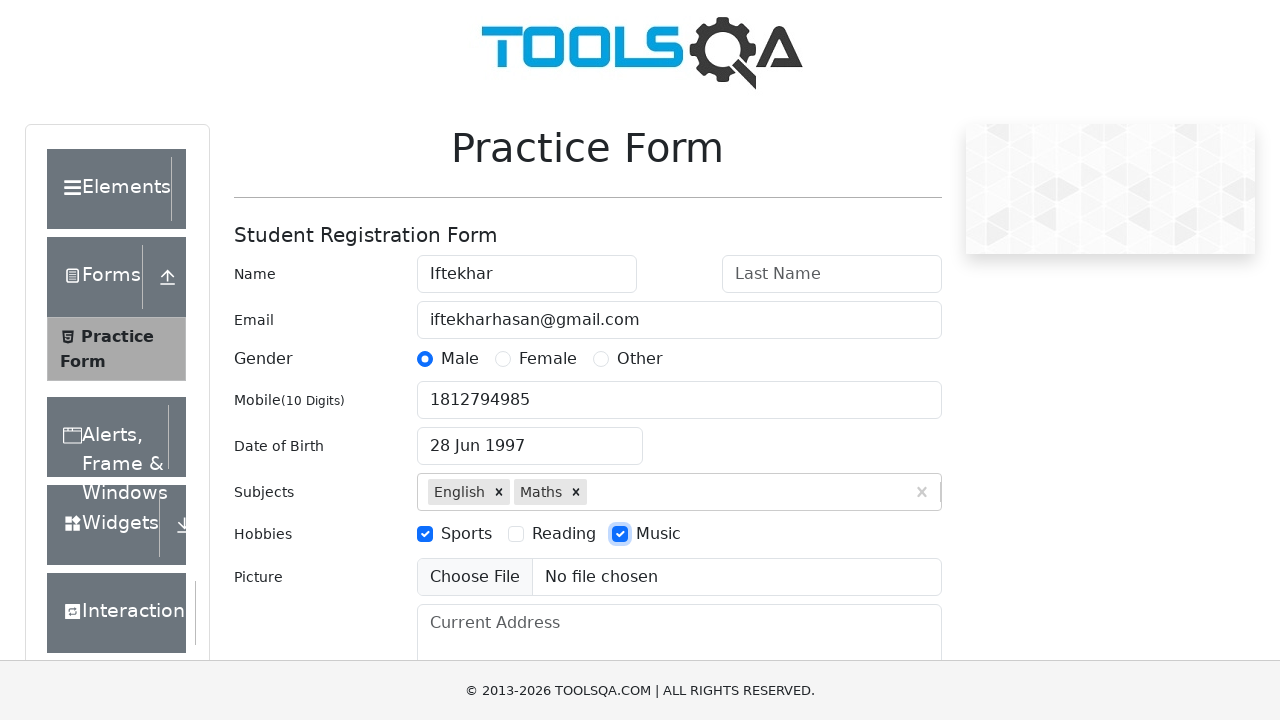

Filled current address field with 'Chattogram' on #currentAddress
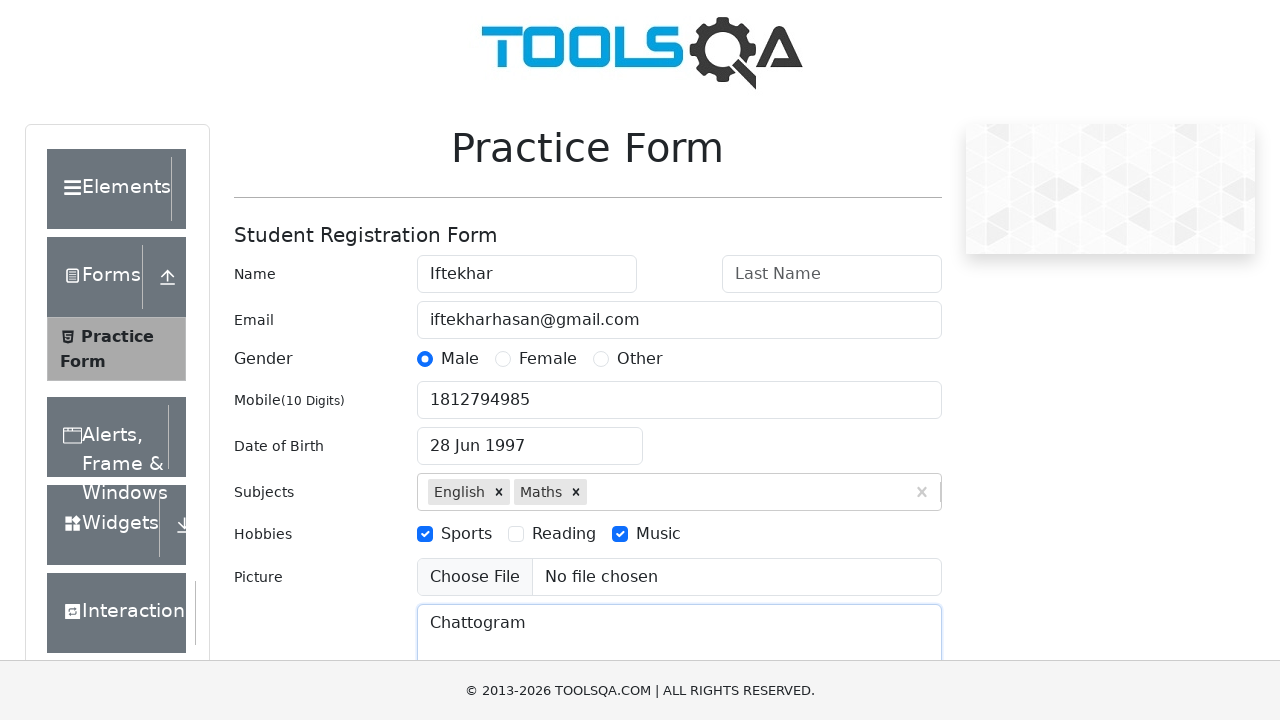

Clicked state dropdown input at (430, 437) on #react-select-3-input
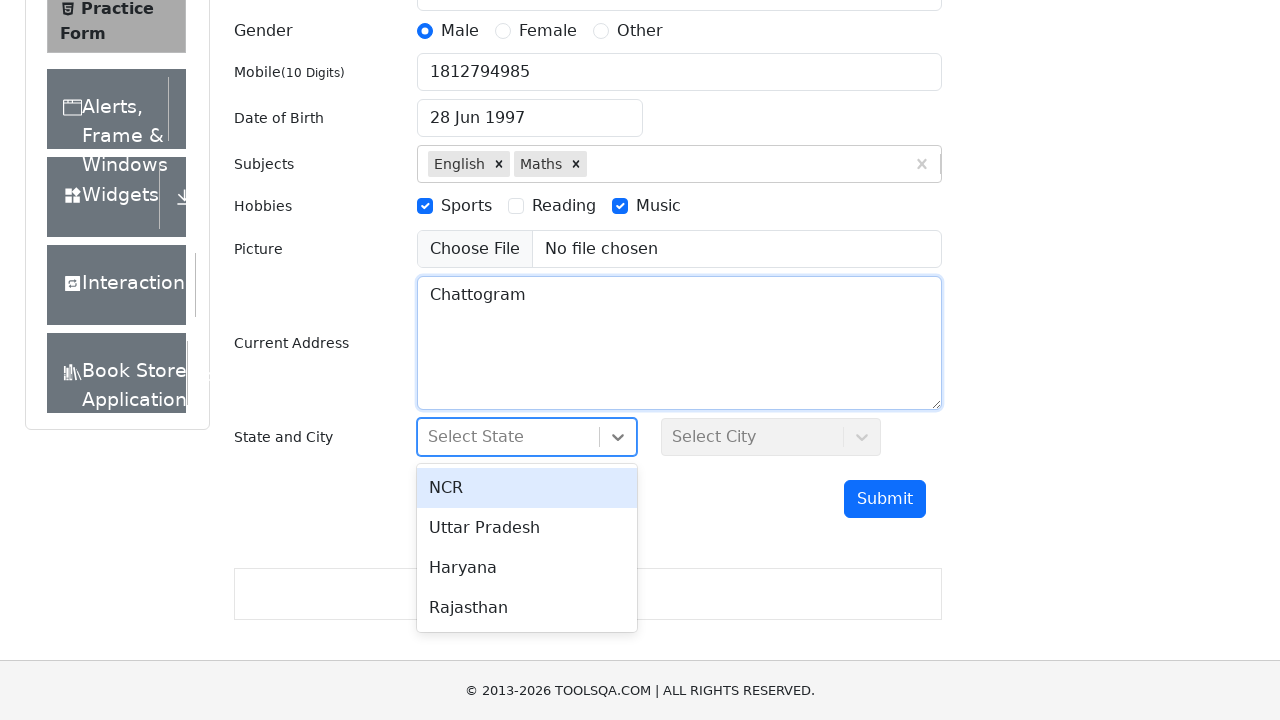

Typed 'NCR' in state dropdown on #react-select-3-input
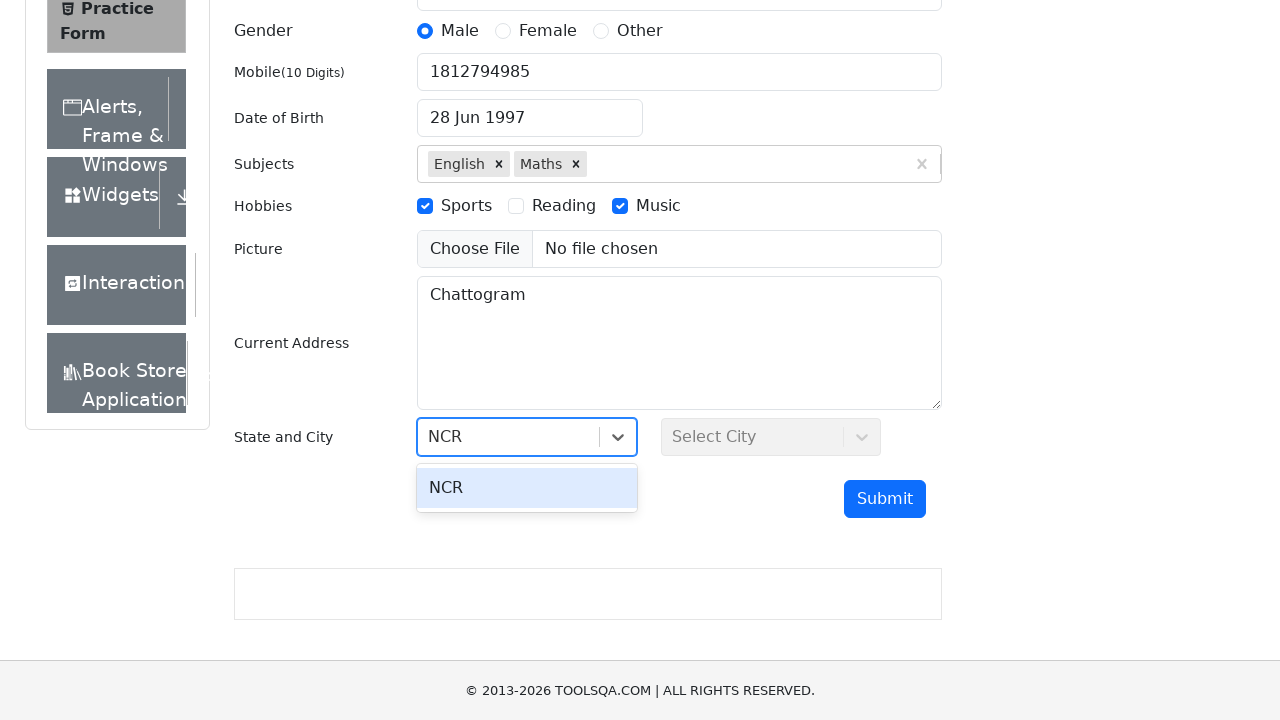

Pressed Enter to select NCR state
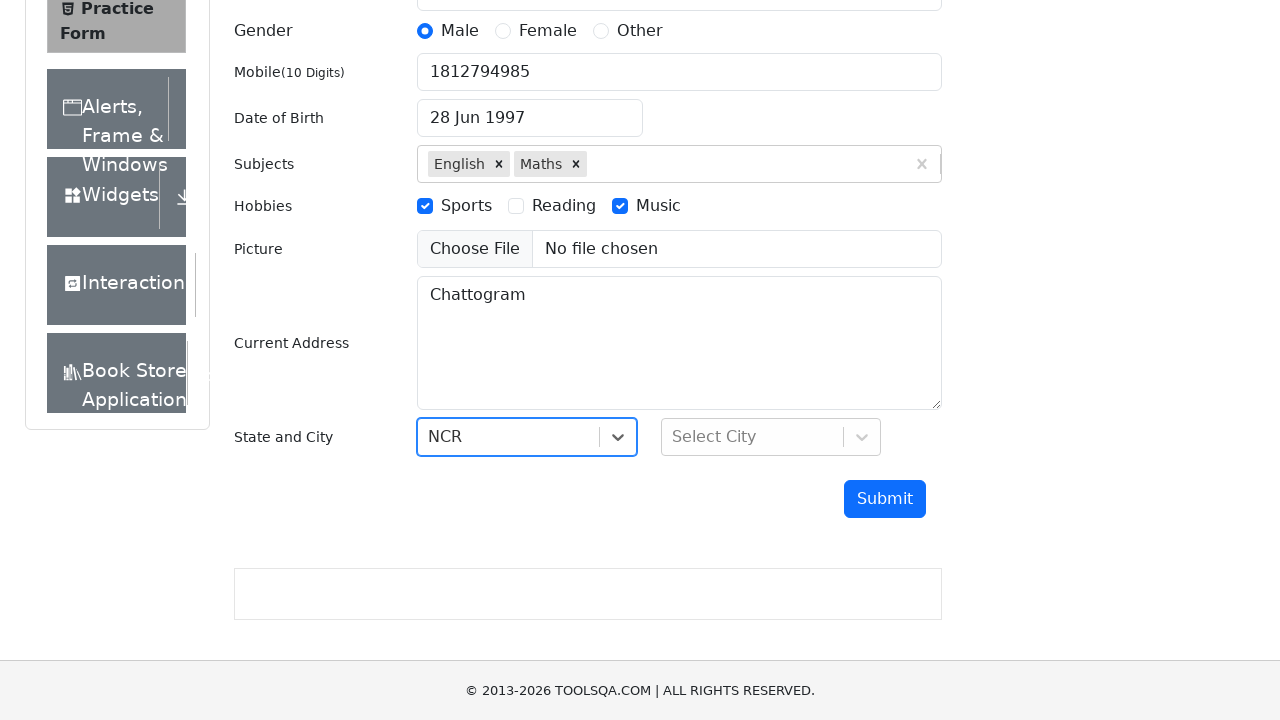

Clicked city dropdown input at (674, 437) on #react-select-4-input
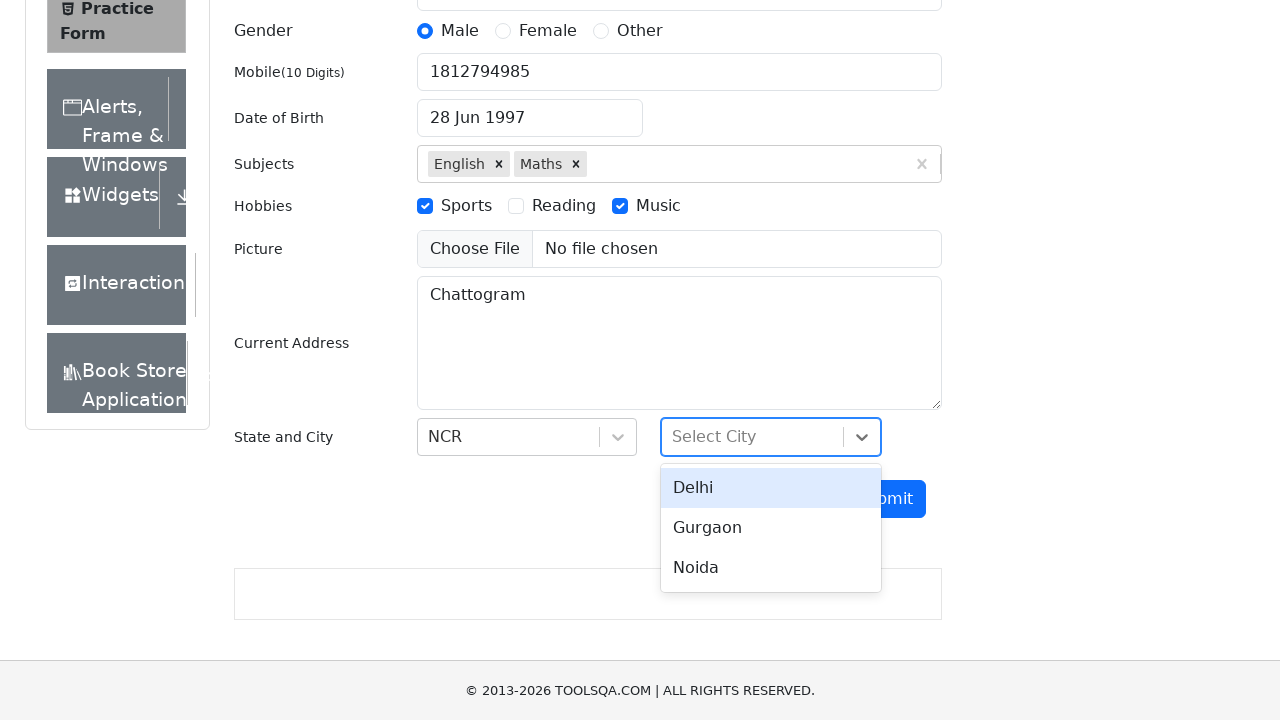

Typed 'De' in city dropdown on #react-select-4-input
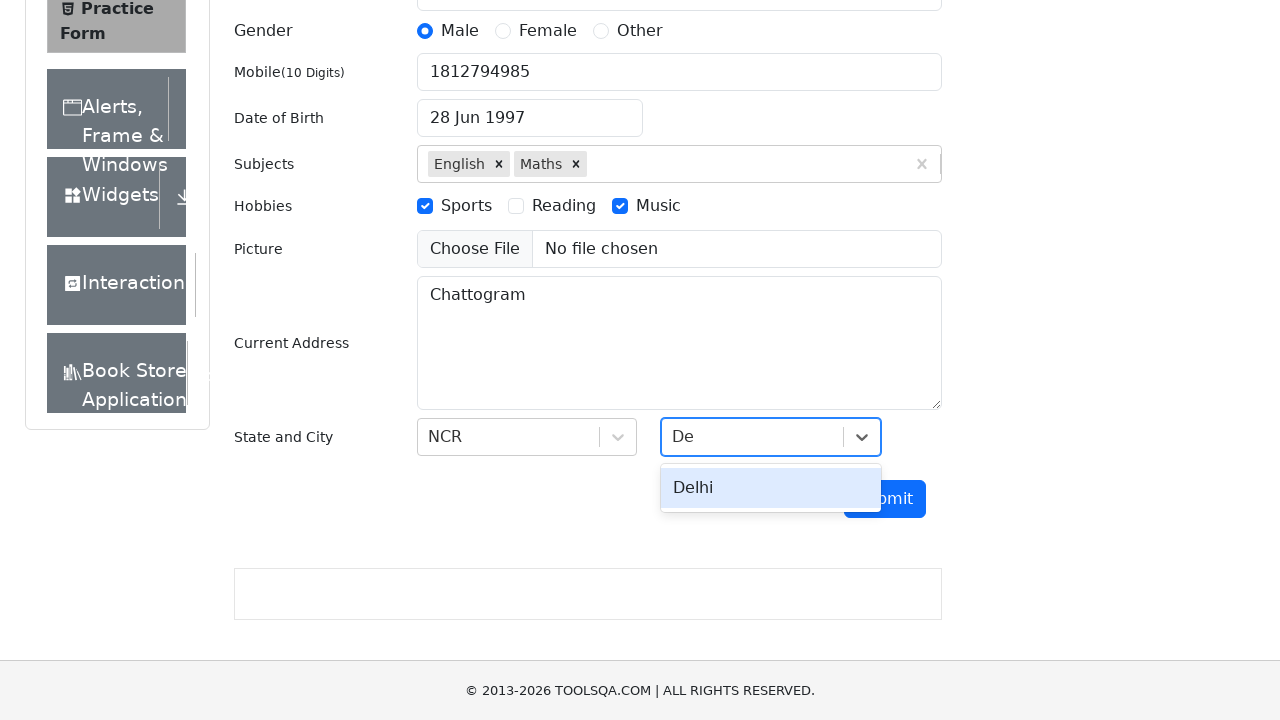

Pressed Enter to select Delhi city
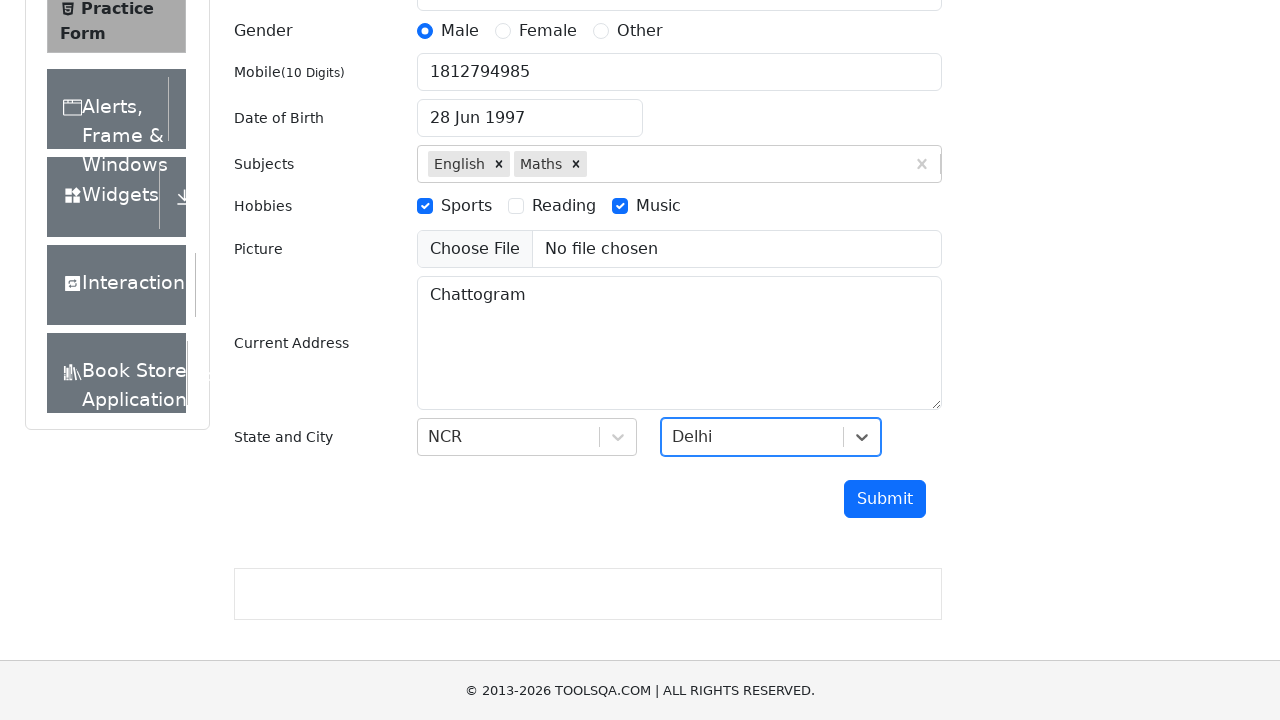

Clicked form submit button without last name field (validation test) at (885, 499) on #submit
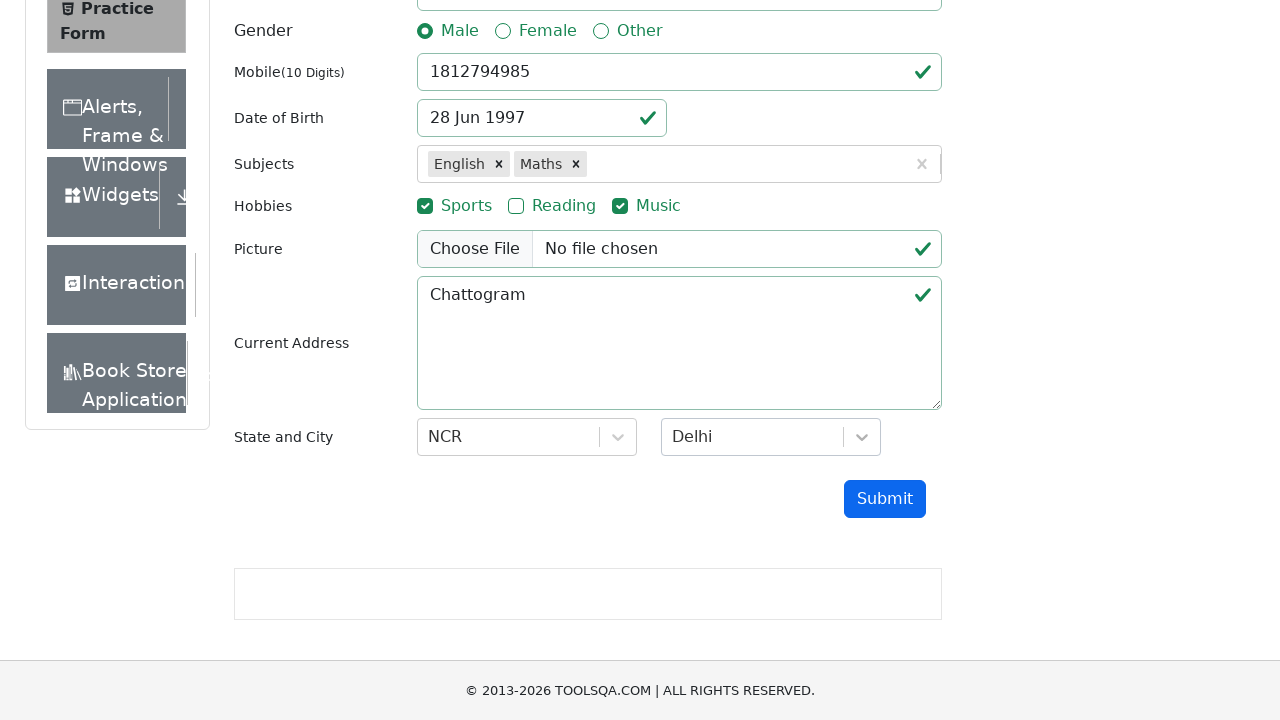

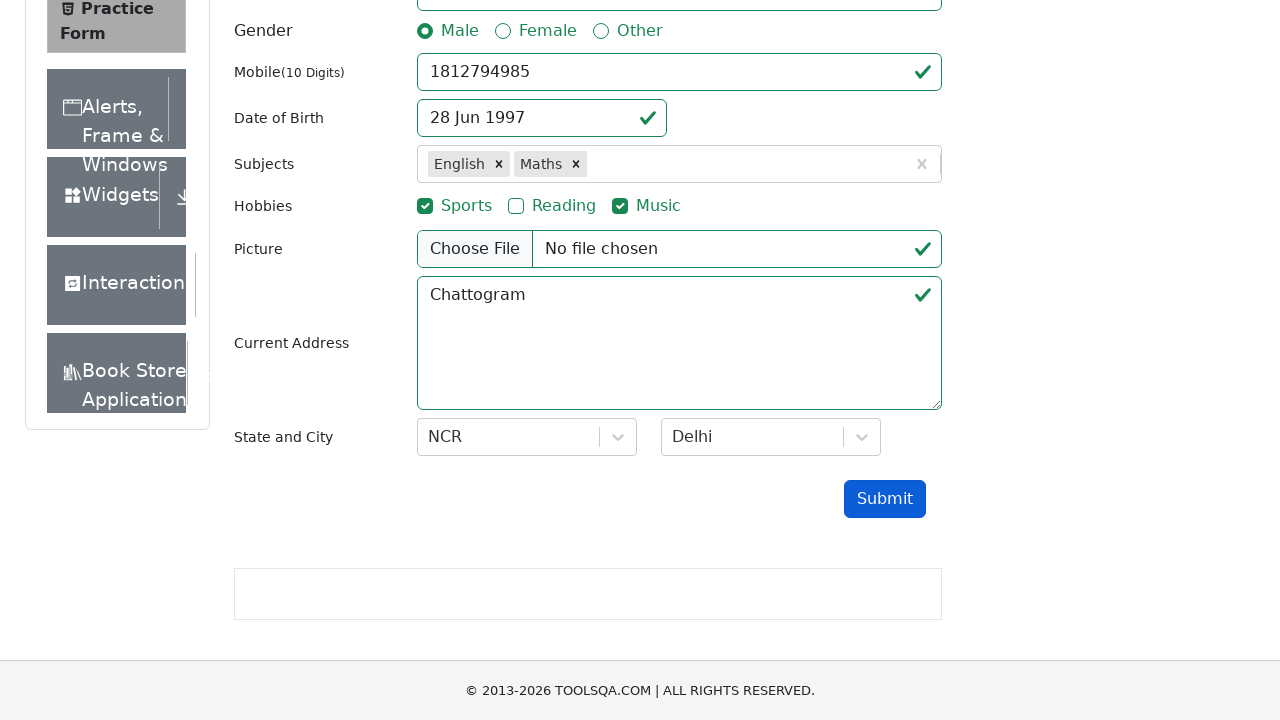